Tests handling JavaScript alert/confirm dialogs by clicking a button inside an iframe that triggers a confirm dialog, then accepting it and verifying the result text.

Starting URL: https://www.w3schools.com/js/tryit.asp?filename=tryjs_confirm

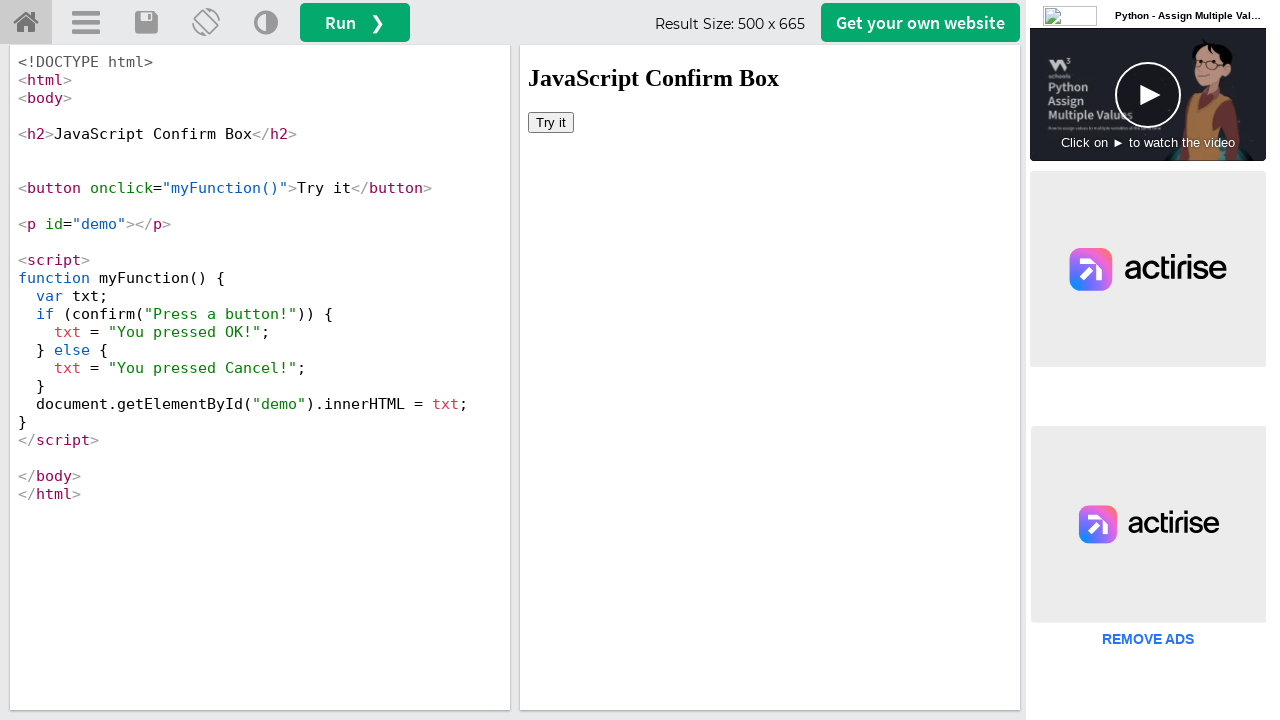

Set up dialog handler to accept confirm dialogs
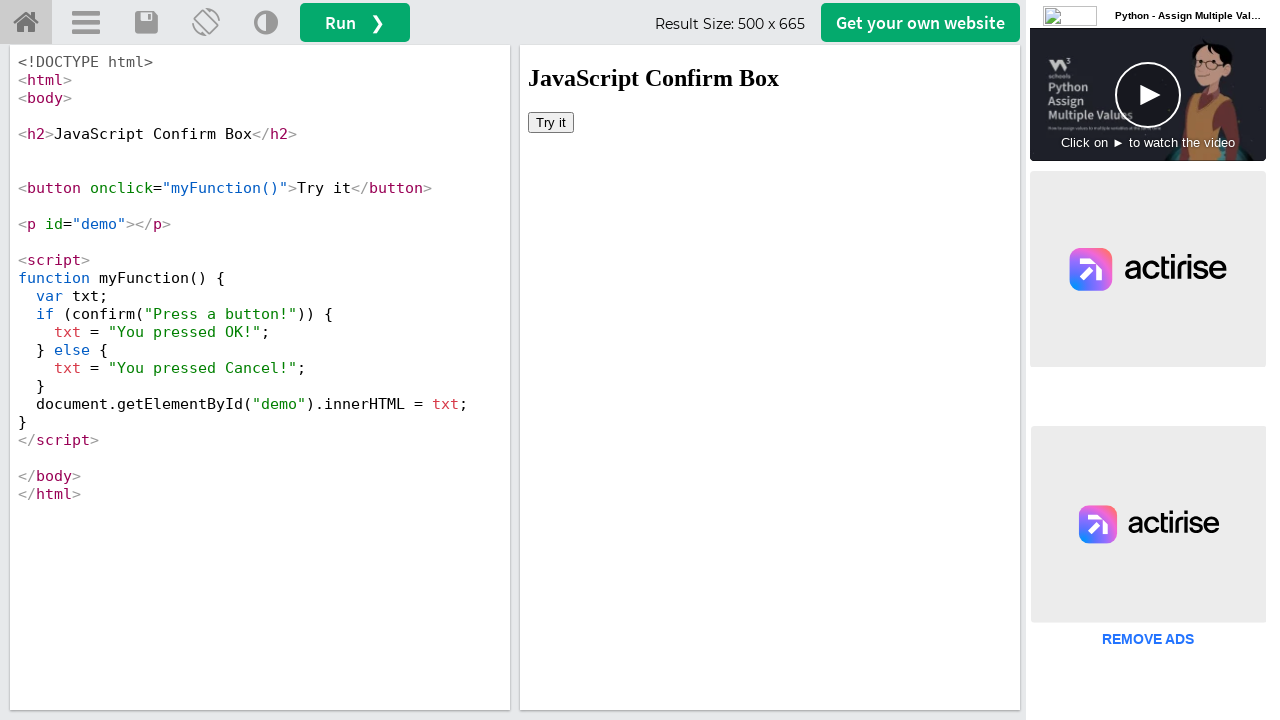

Clicked the button inside the iframe that triggers the confirm dialog at (551, 122) on #iframewrapper iframe >> internal:control=enter-frame >> body button
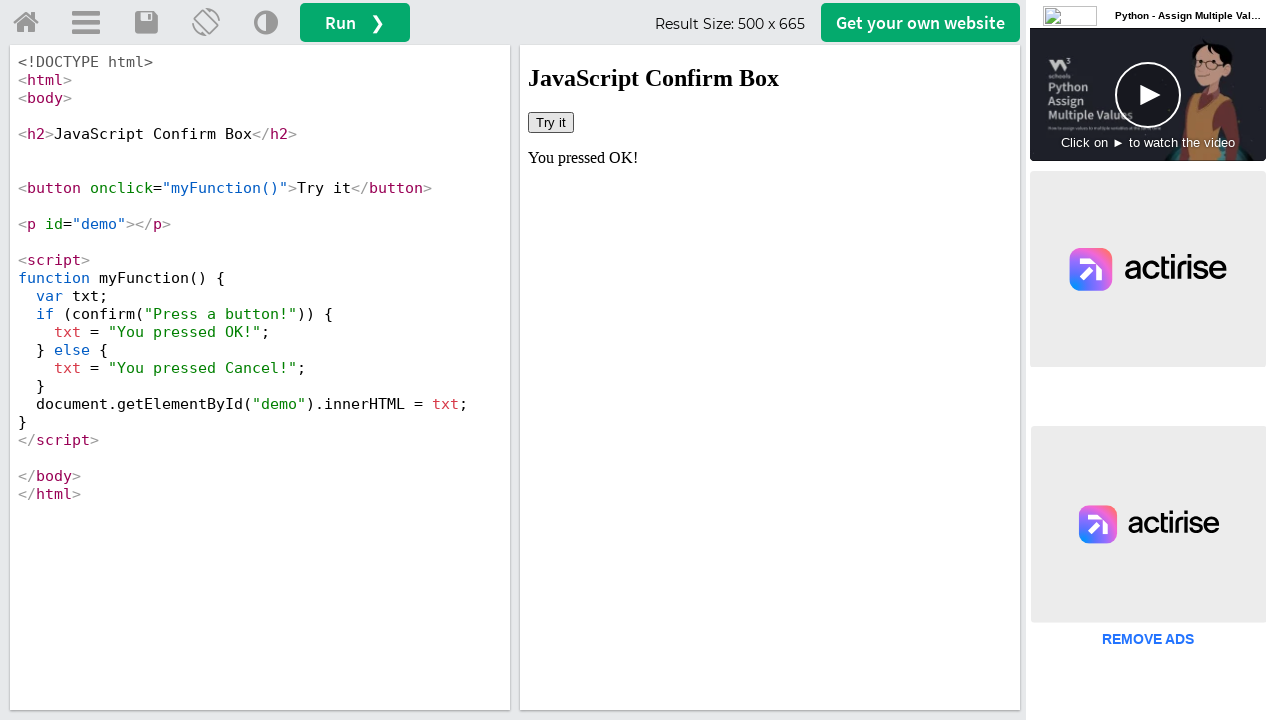

Confirmed dialog was accepted and result text was updated
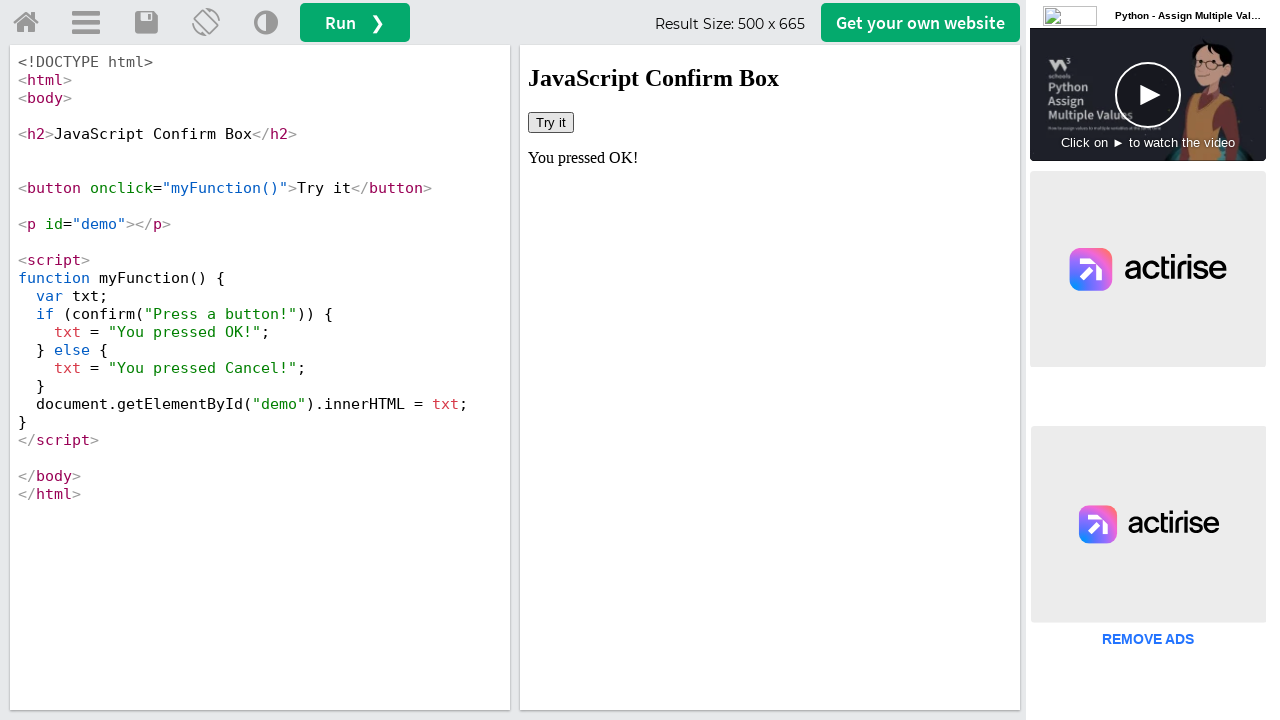

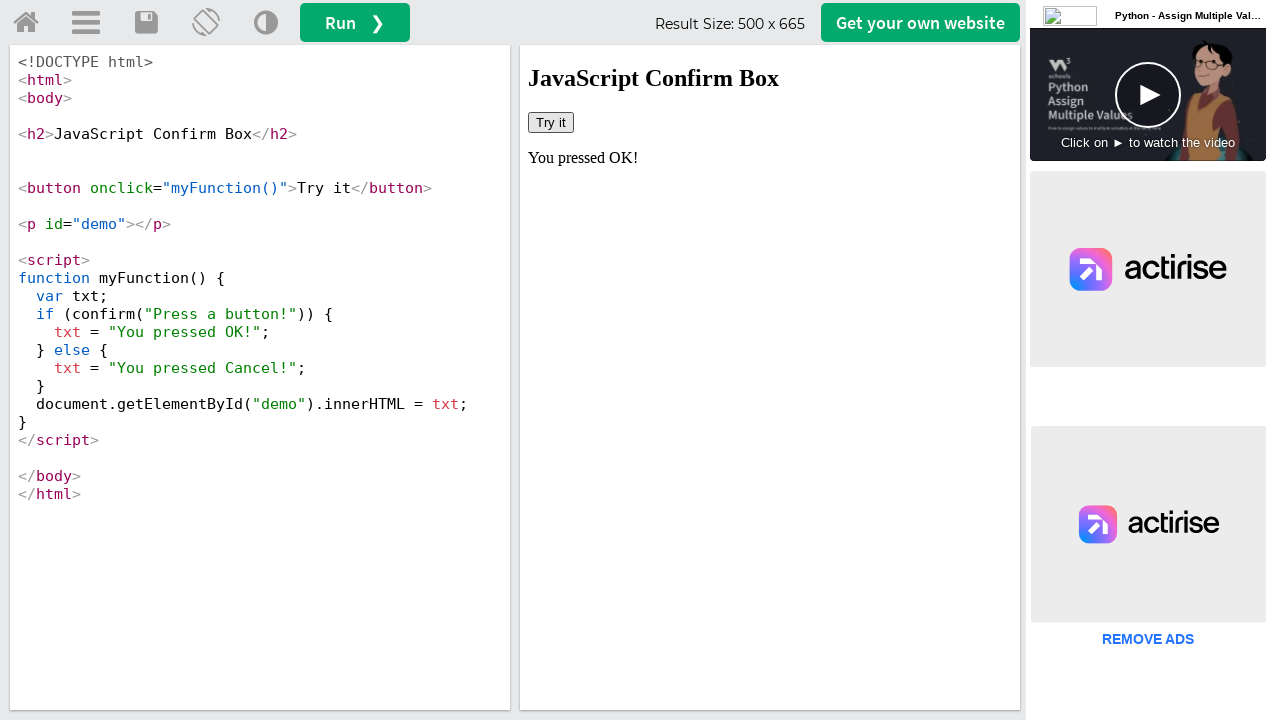